Tests window resizing and repositioning functionality

Starting URL: https://anhtester.com

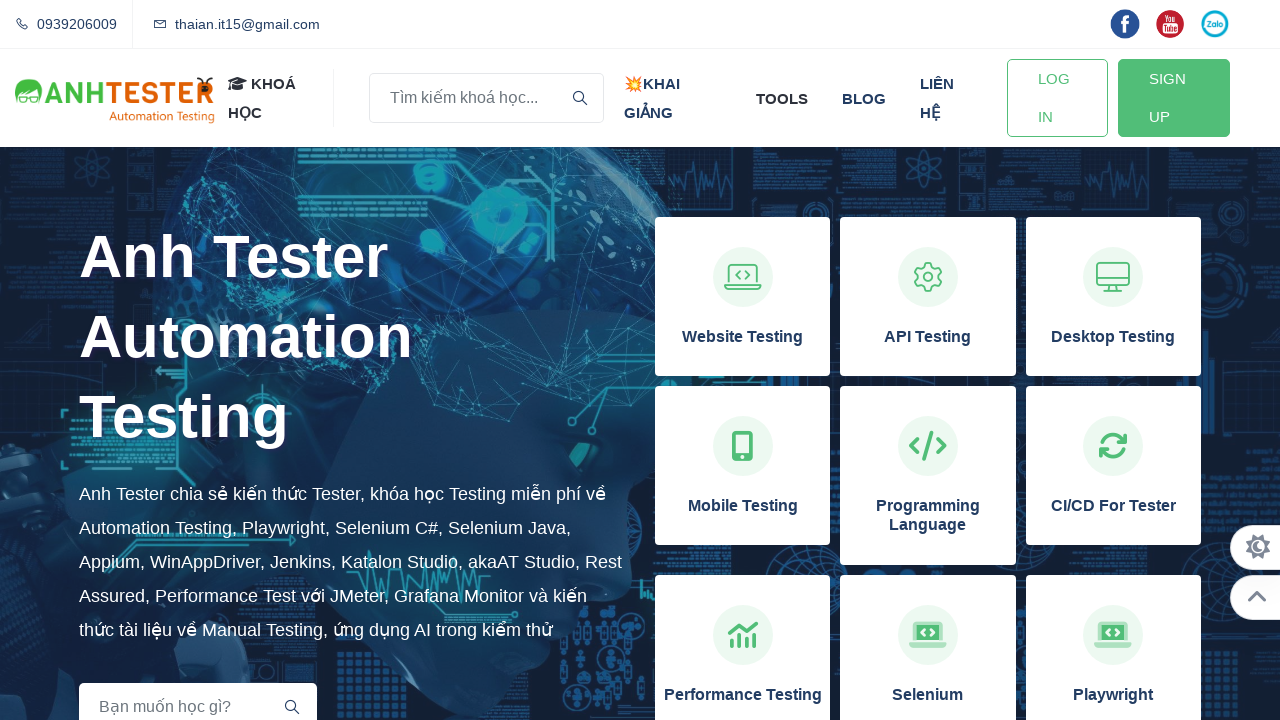

Set viewport size to 1000x600 pixels
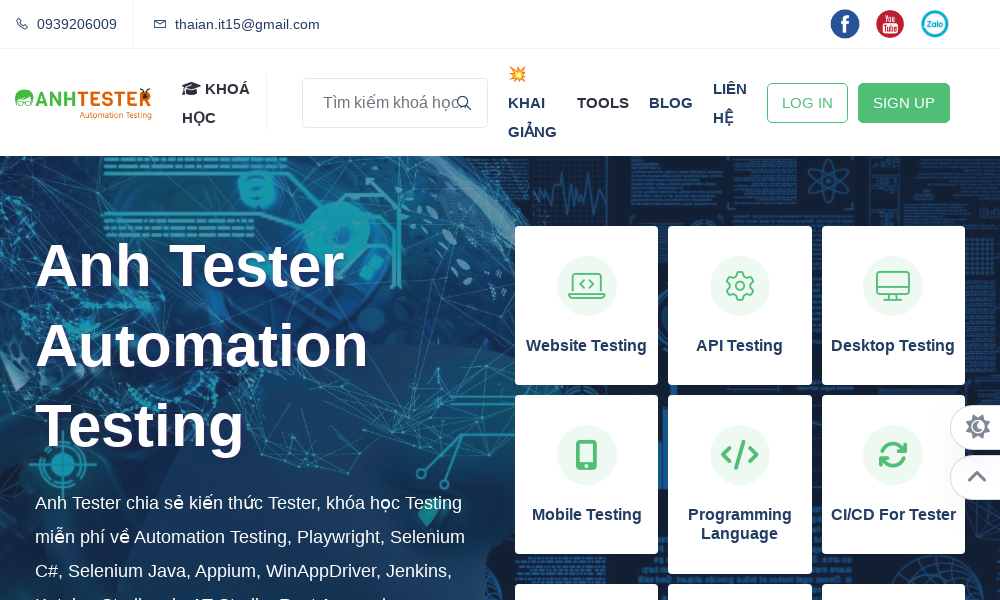

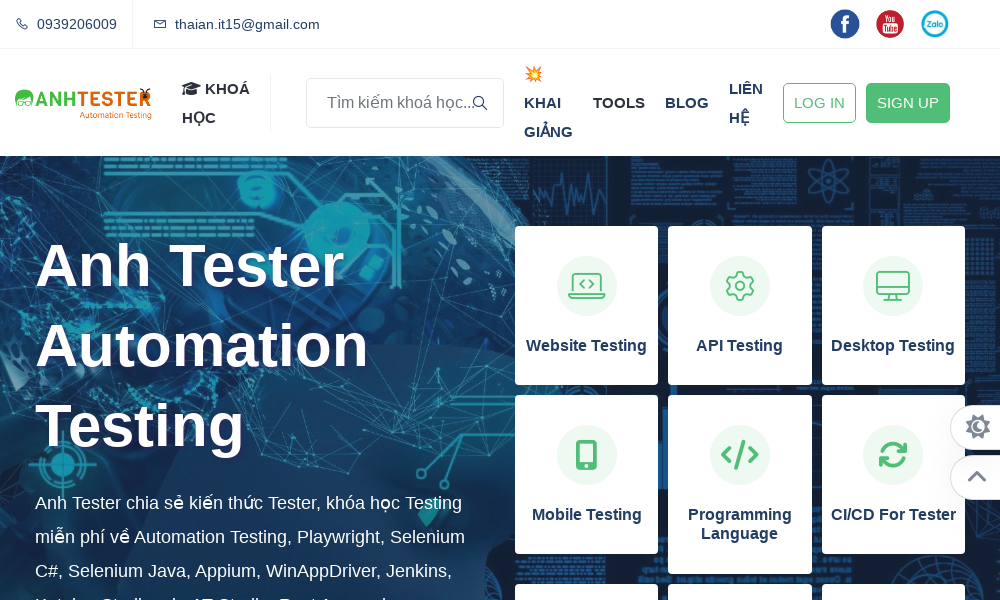